Tests the Target.com search functionality by entering search terms into the search input field

Starting URL: https://www.target.com/

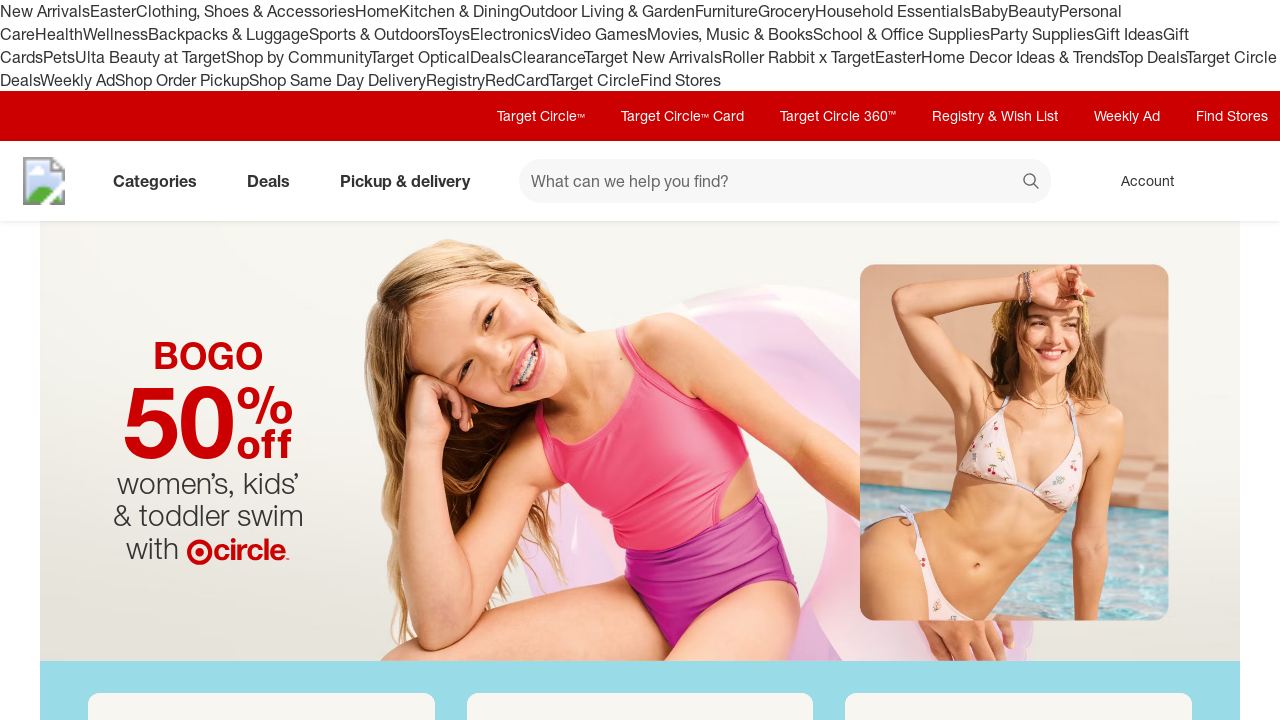

Filled search field with 'Reza' on #search
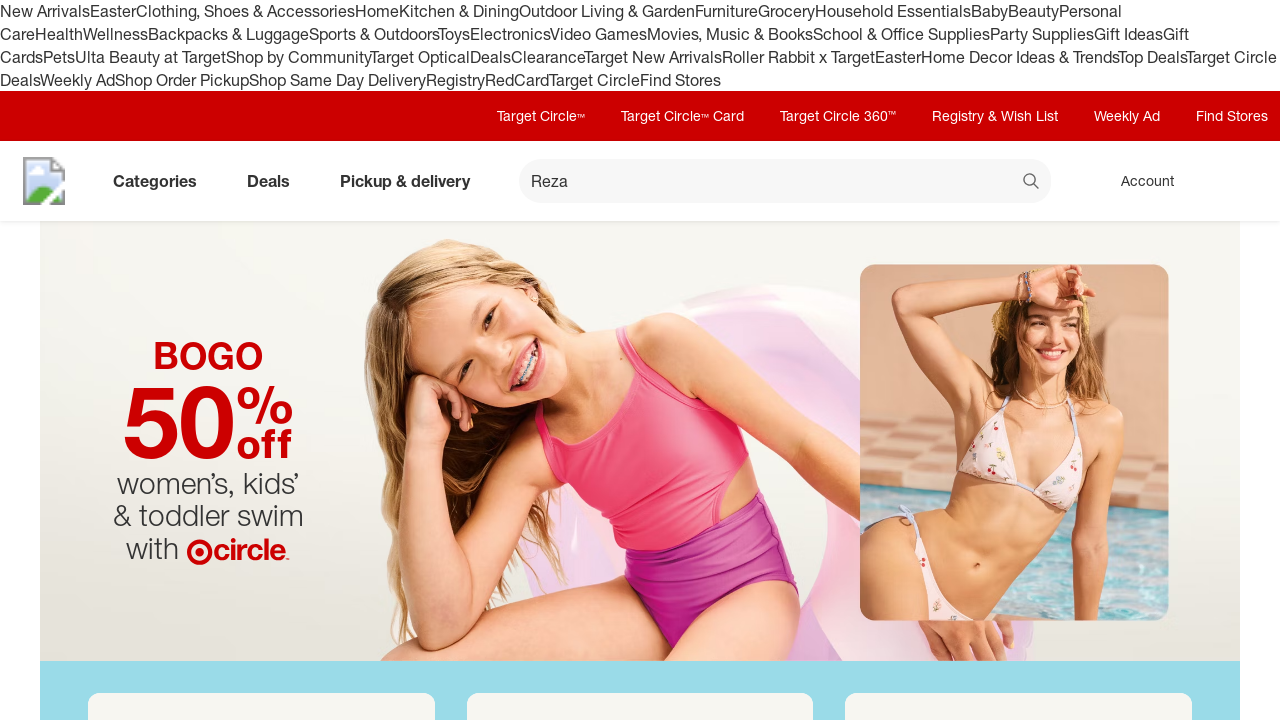

Filled search field with 'Rezatestuser1705432891@gmail.com' on #search
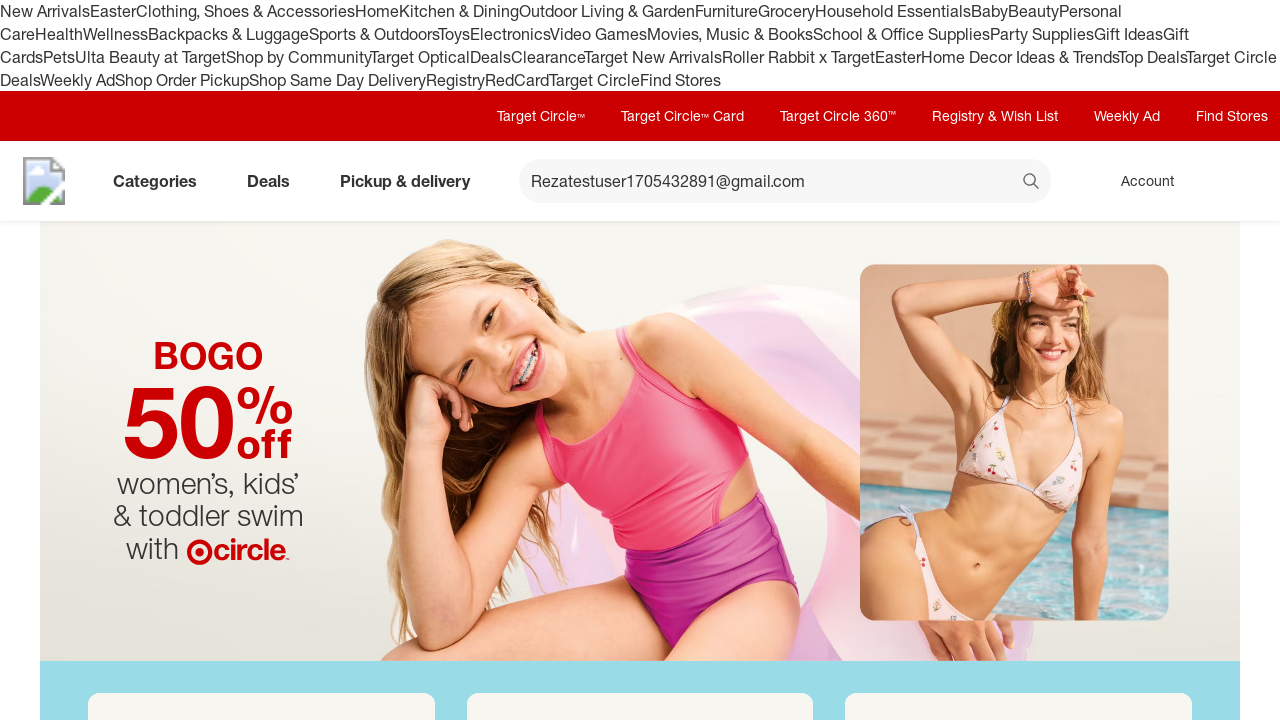

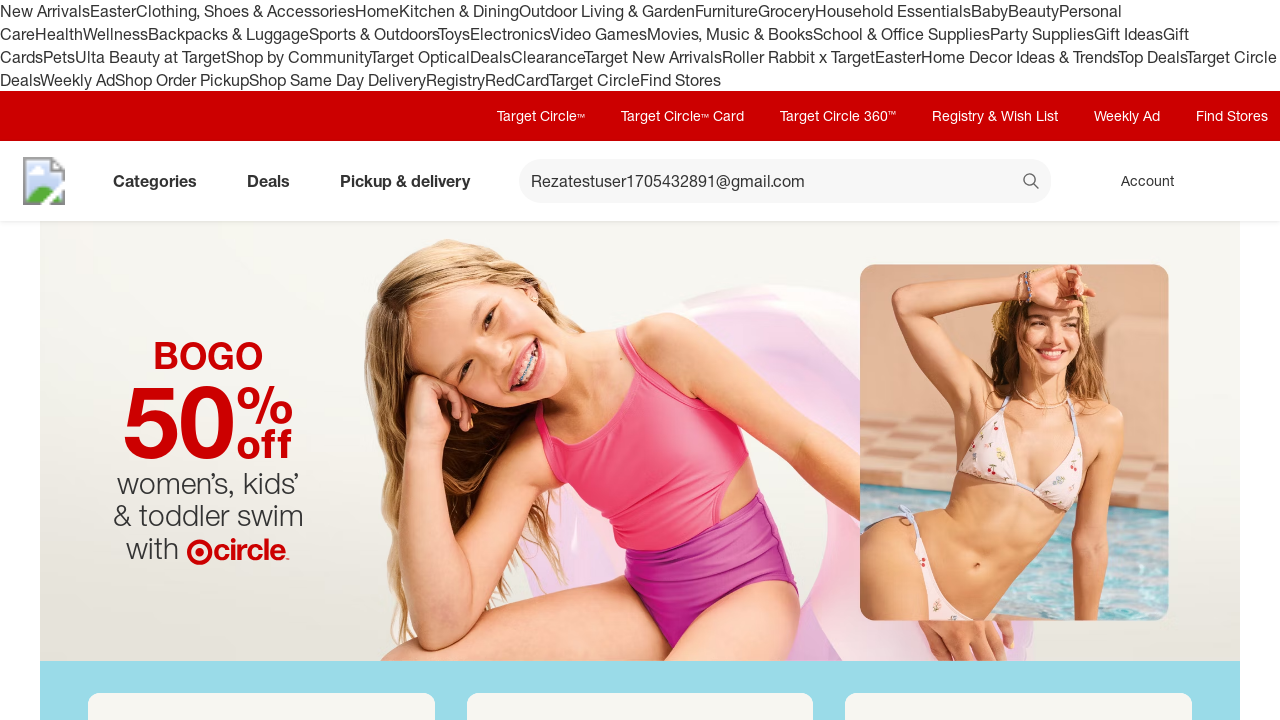